Tests scrolling functionality by scrolling to a specific element on the page

Starting URL: https://demoapps.qspiders.com/ui/scroll/newTabVertical

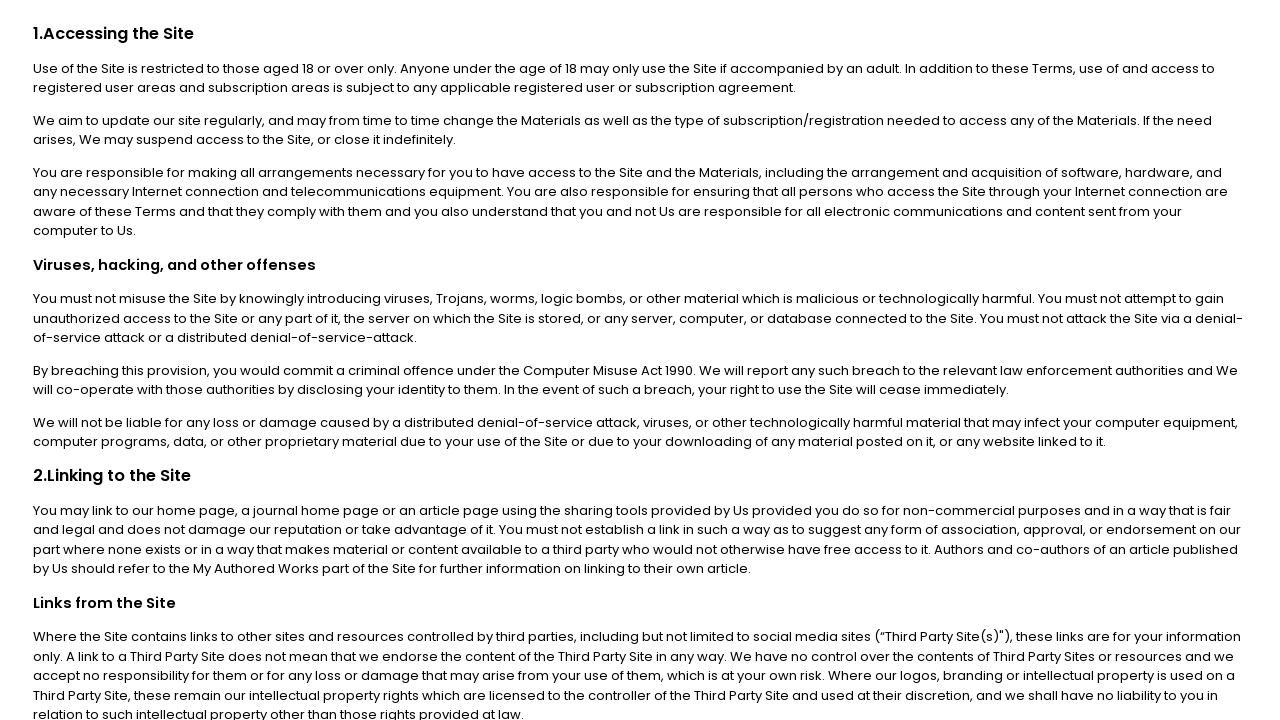

Waited 5 seconds for page to load
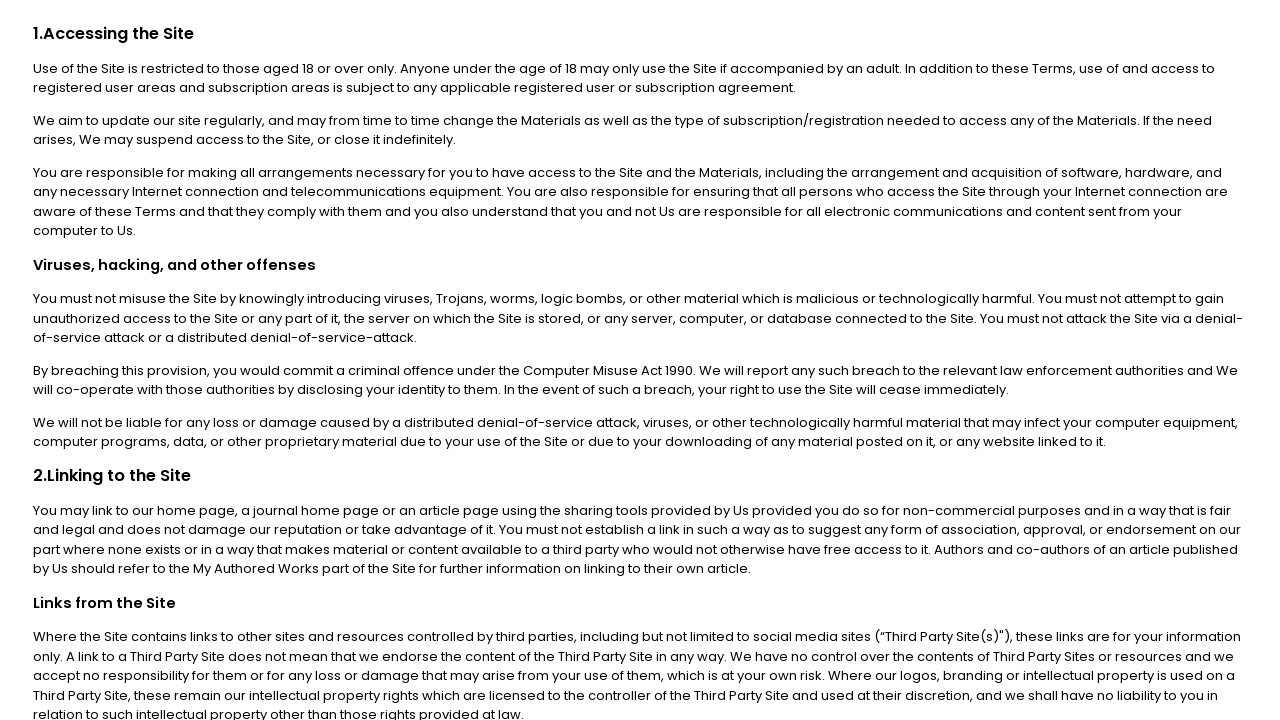

Located target element 'b. Premium Materials' on page
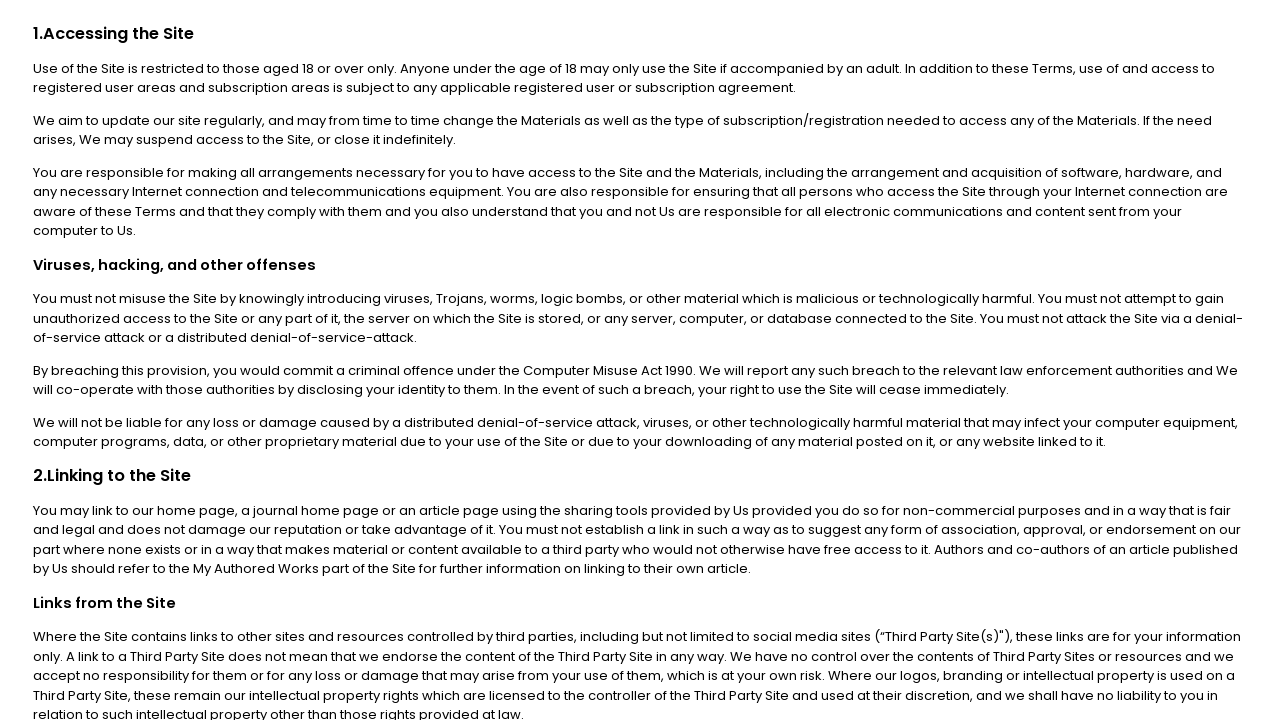

Scrolled to target element 'b. Premium Materials'
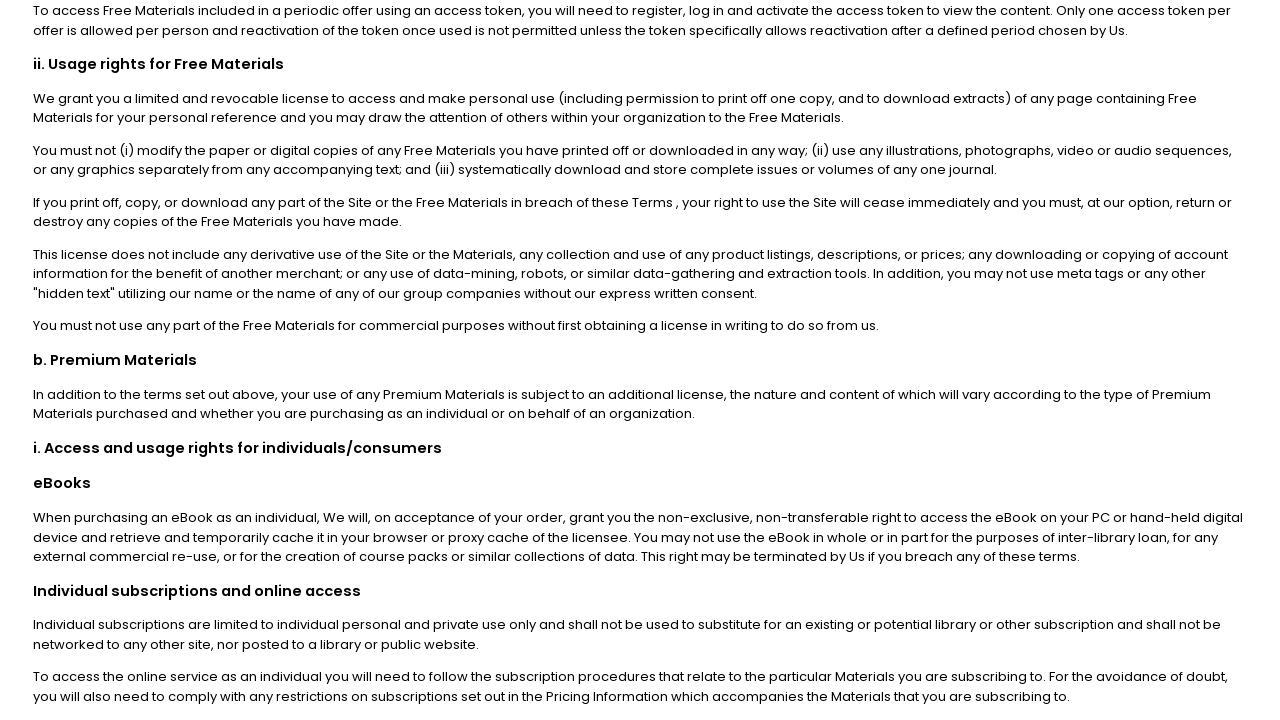

Waited 2 seconds after scrolling to stabilize view
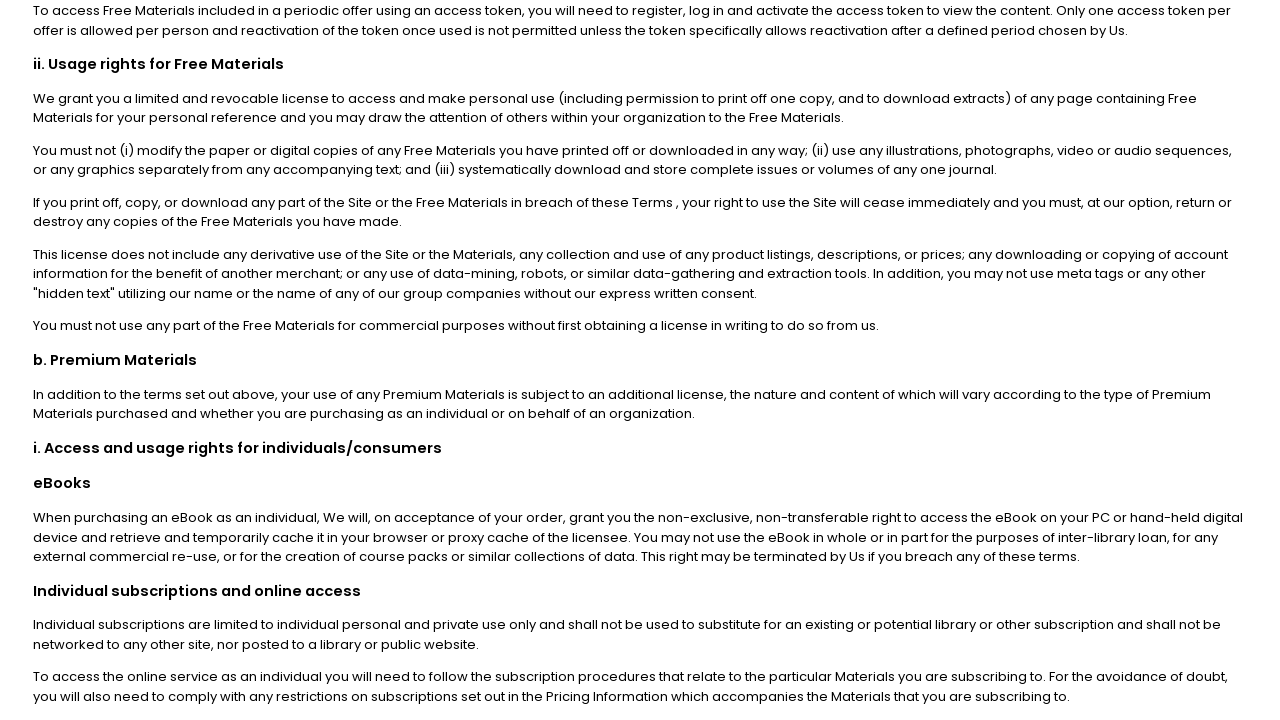

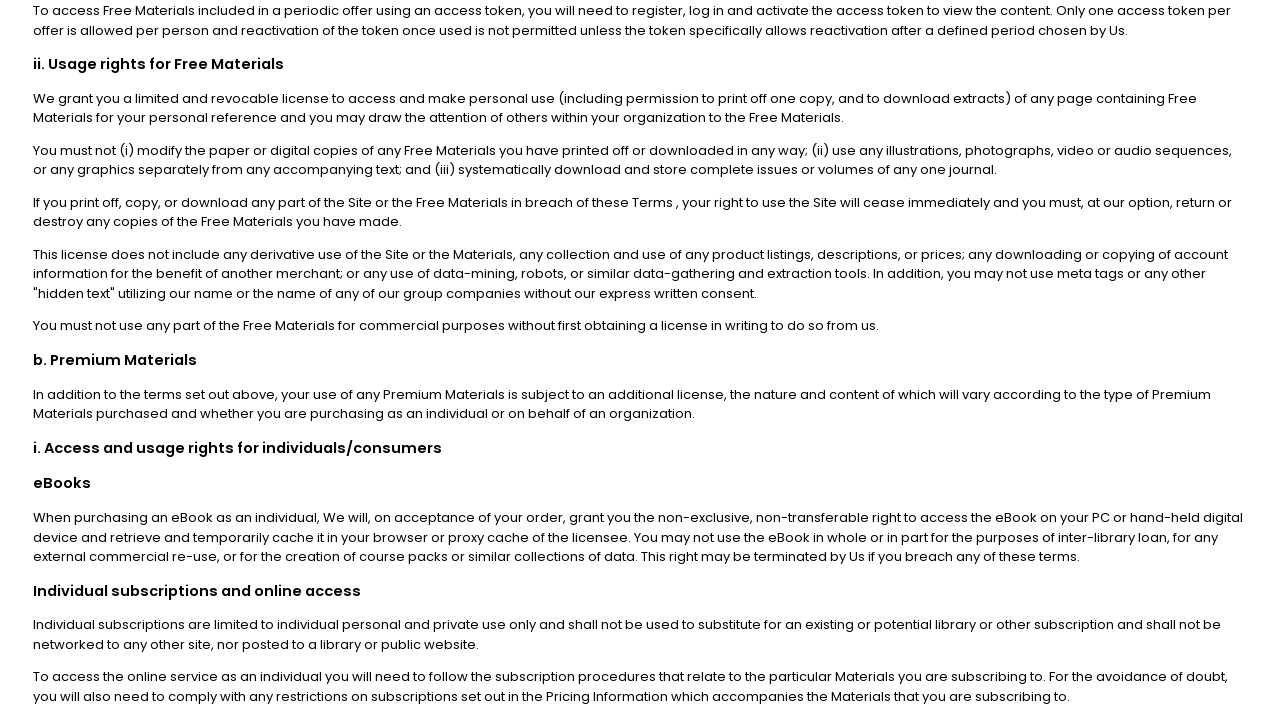